Tests multi-window handling by clicking a button to open a new window, filling out a registration form in the new window with personal details, then switching back to the parent window to verify its content.

Starting URL: https://www.hyrtutorials.com/p/window-handles-practice.html

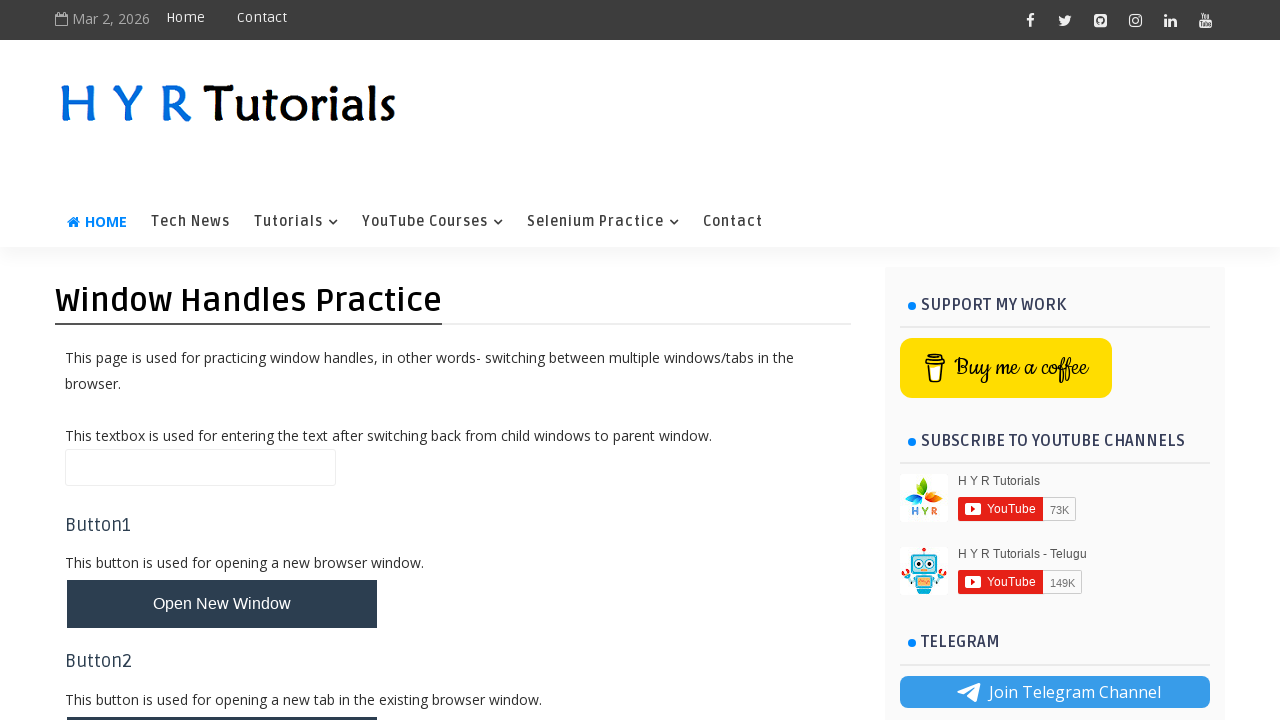

Scrolled to 'Open New Window' button
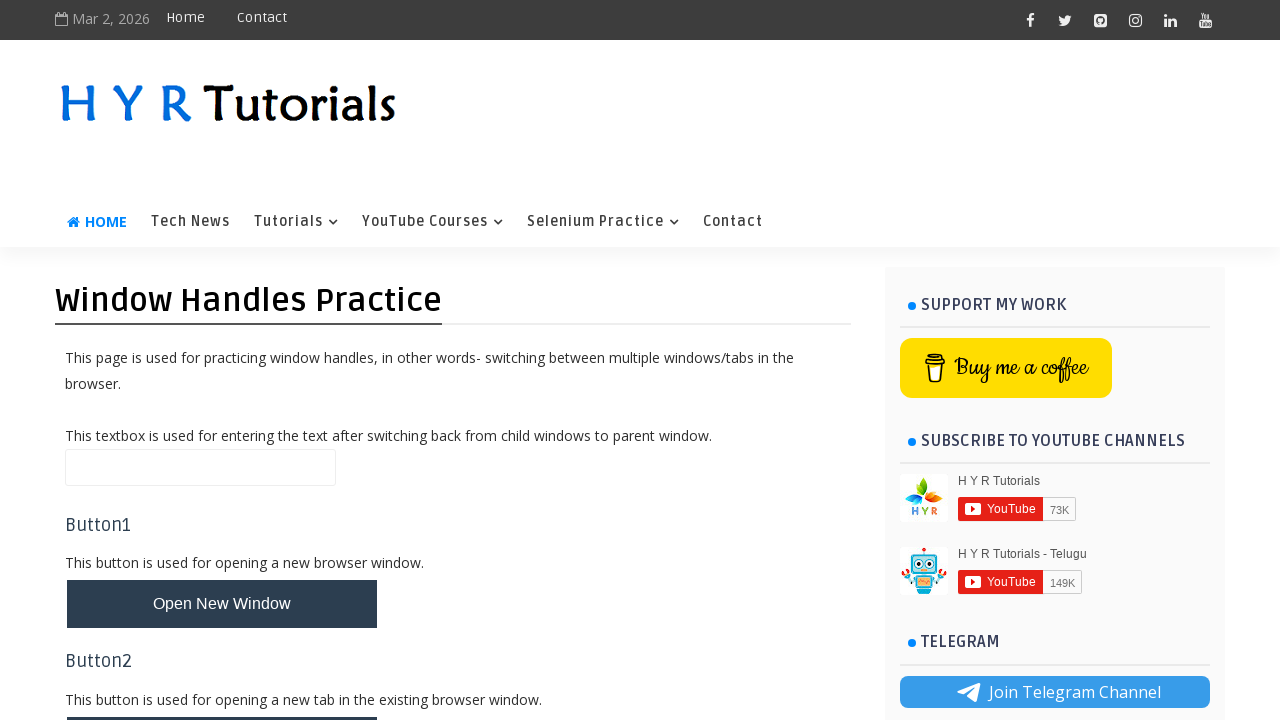

Clicked 'Open New Window' button to open new window at (222, 604) on #newWindowBtn
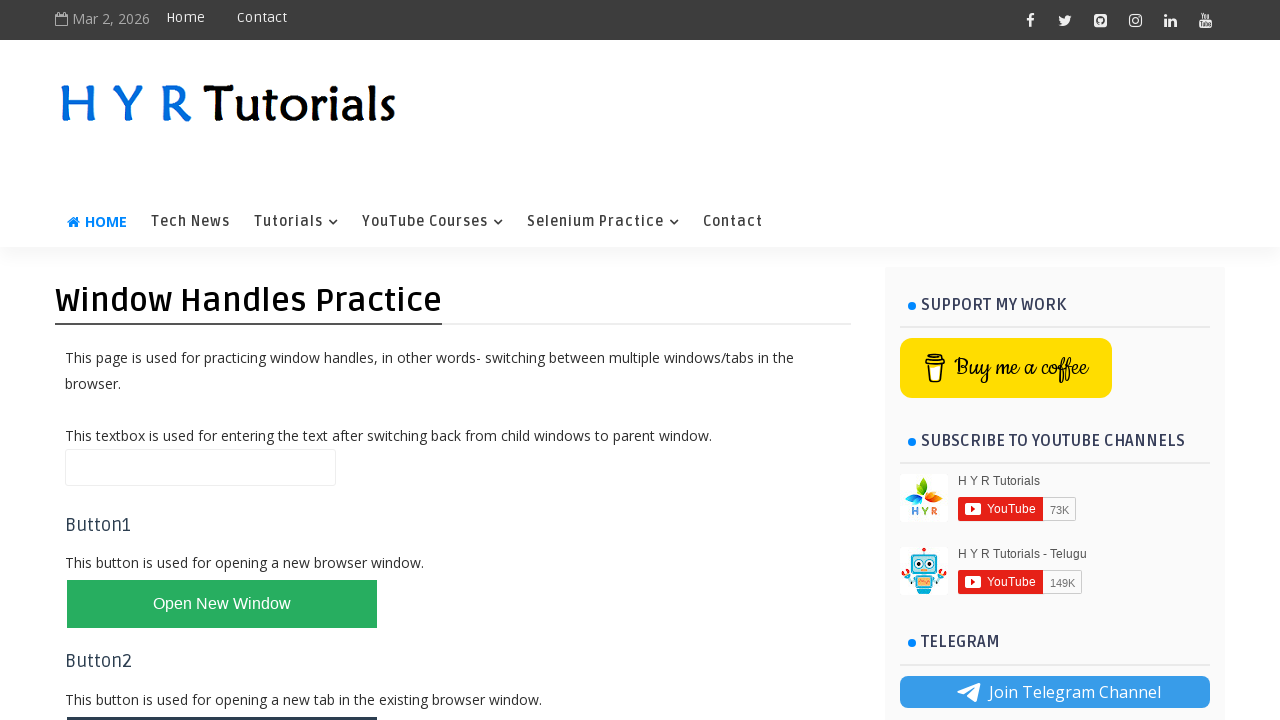

New window opened and loaded
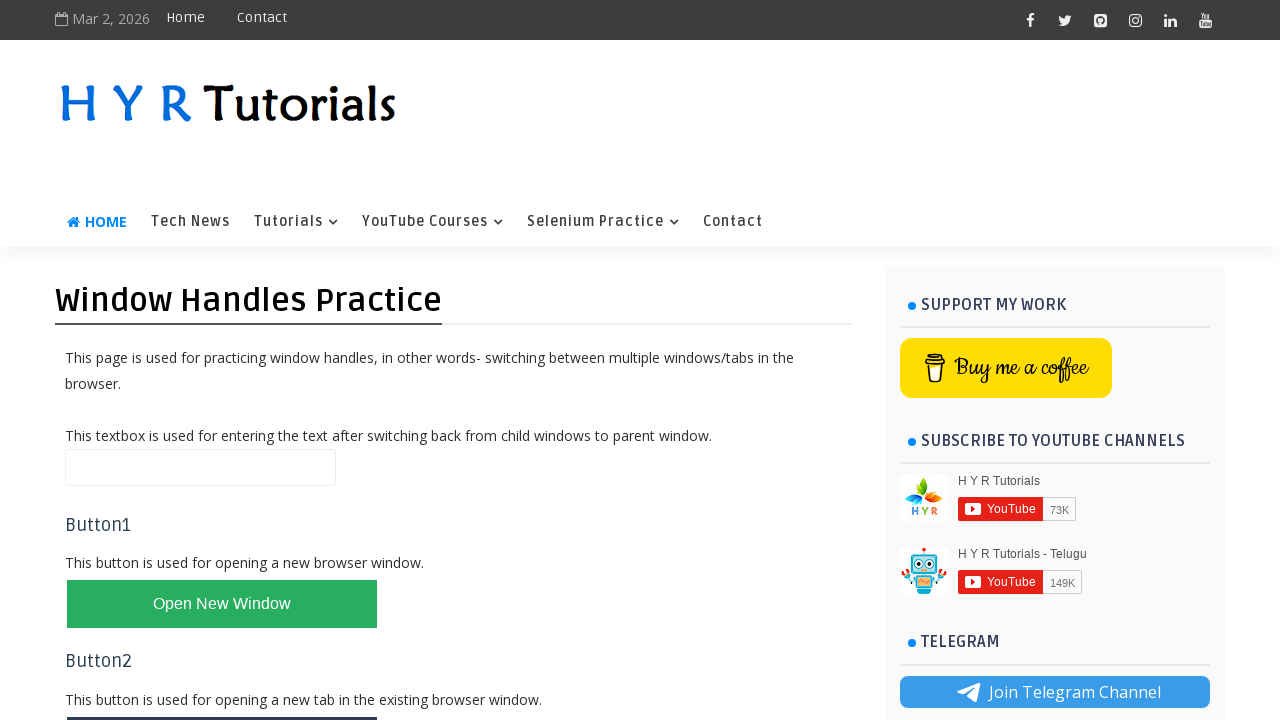

Filled first name field with 'Jennifer' on #firstName
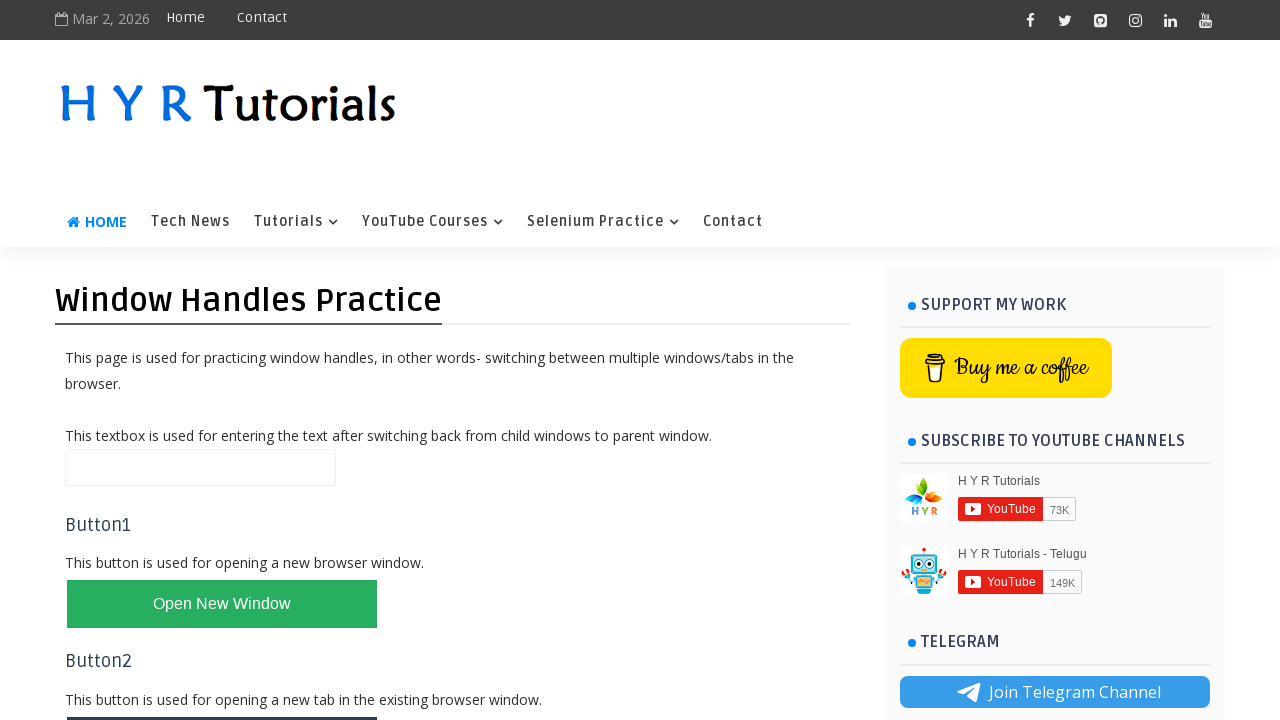

Filled last name field with 'Thompson' on #lastName
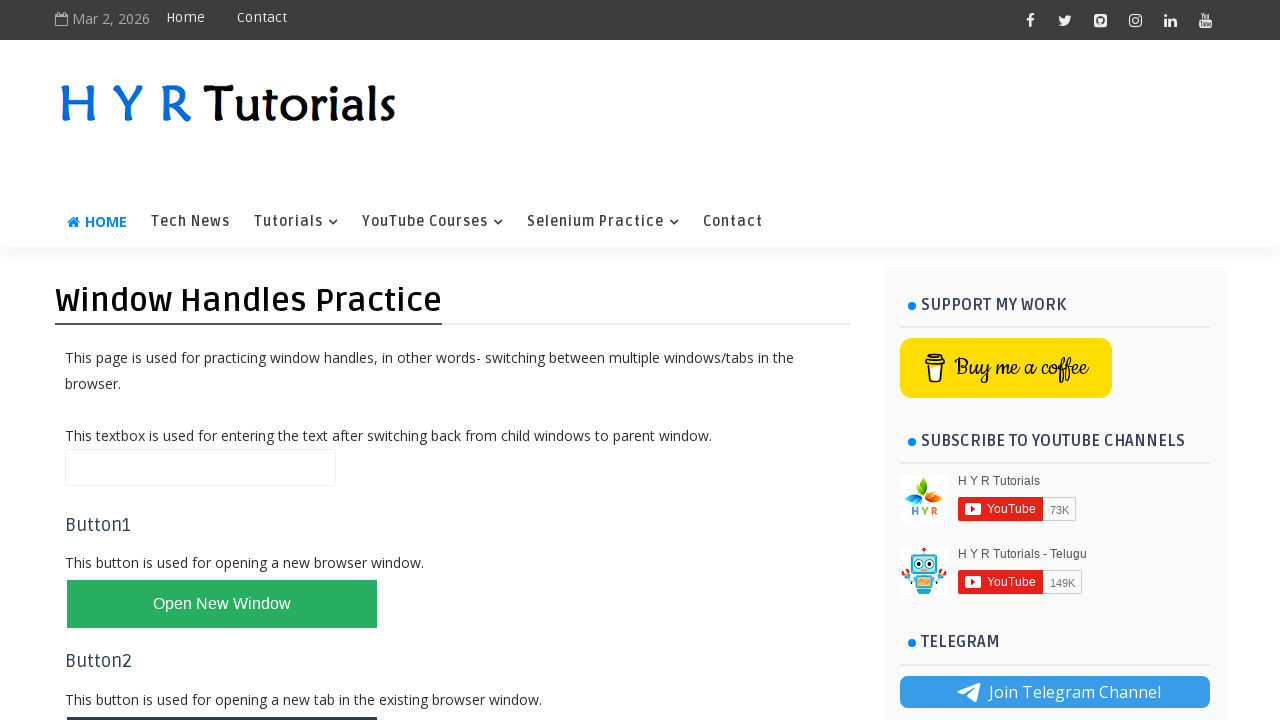

Selected female radio button at (242, 225) on #femalerb
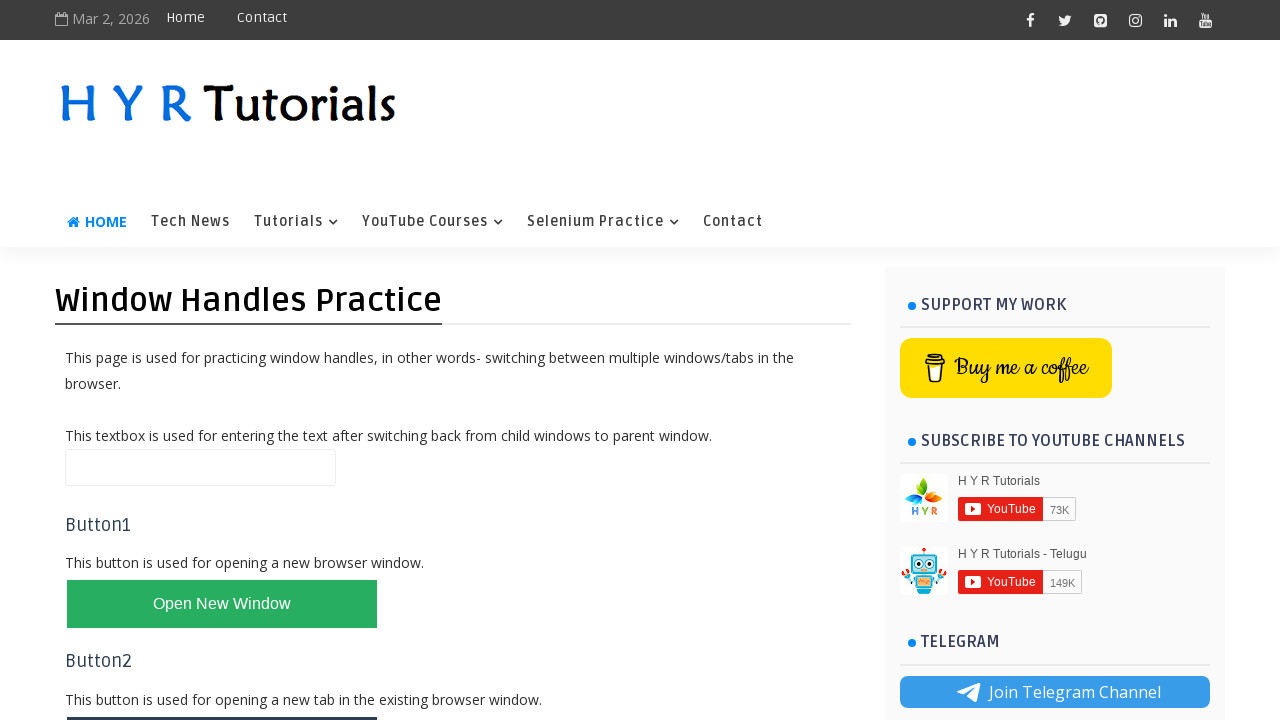

Checked English language checkbox at (174, 277) on #englishchbx
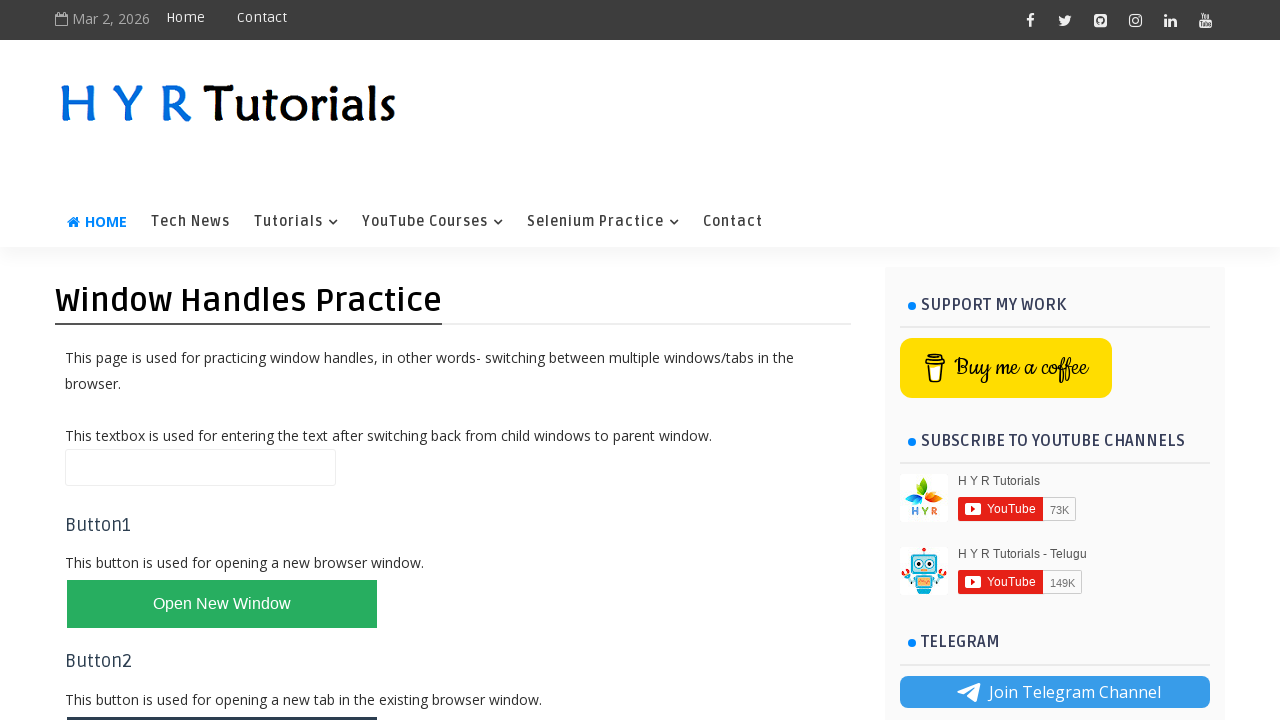

Checked Hindi language checkbox at (254, 277) on #hindichbx
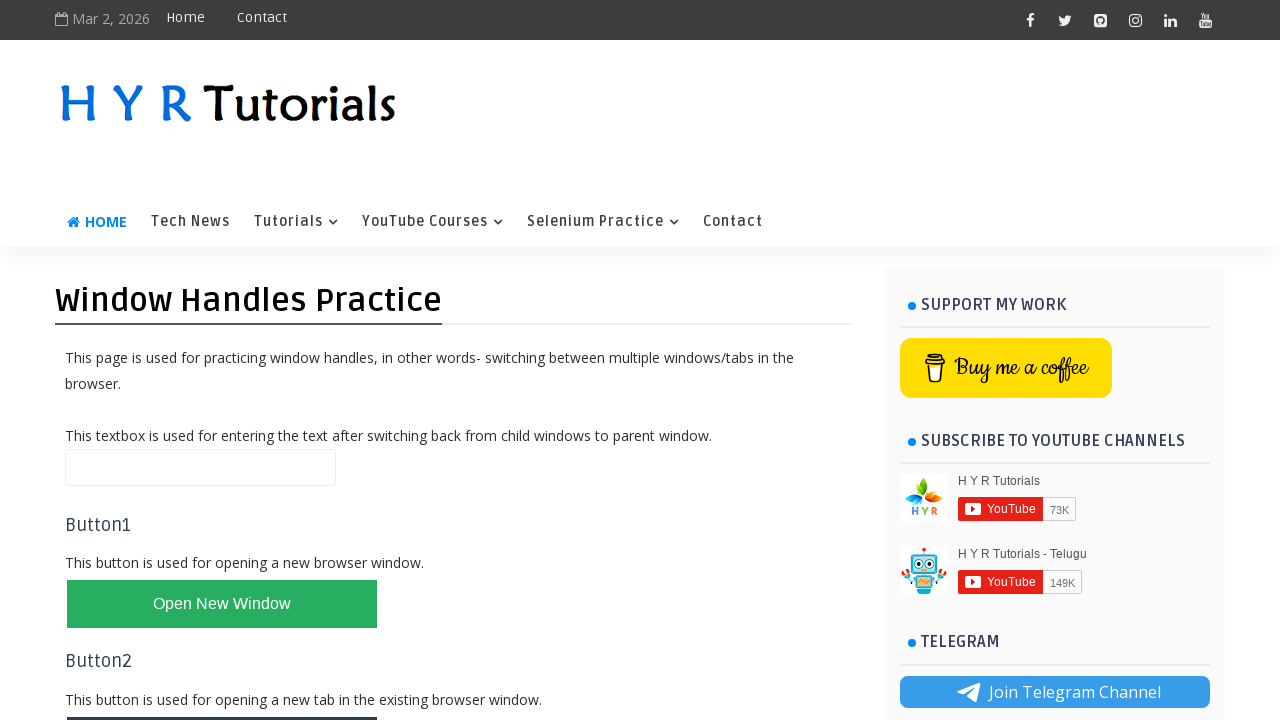

Filled email field with 'jennifer.thompson@example.com' on #email
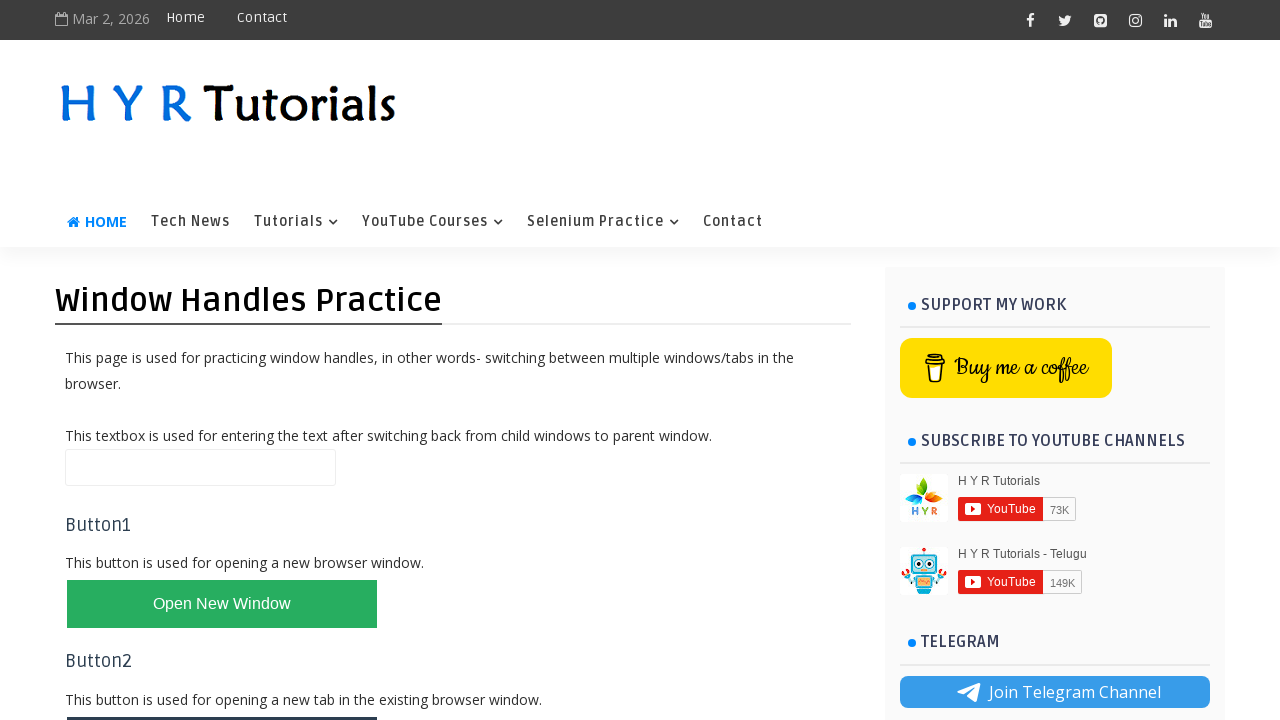

Clicked password field at (256, 409) on #password
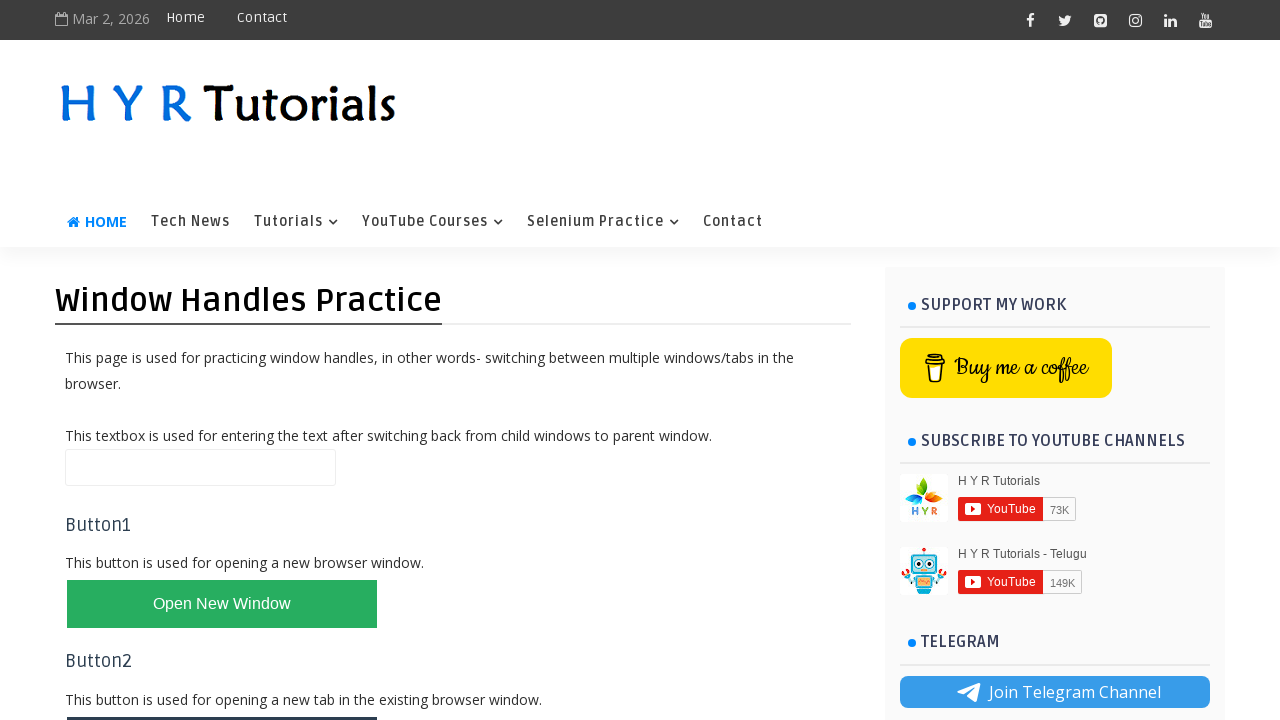

Clicked register button to submit form at (114, 440) on #registerbtn
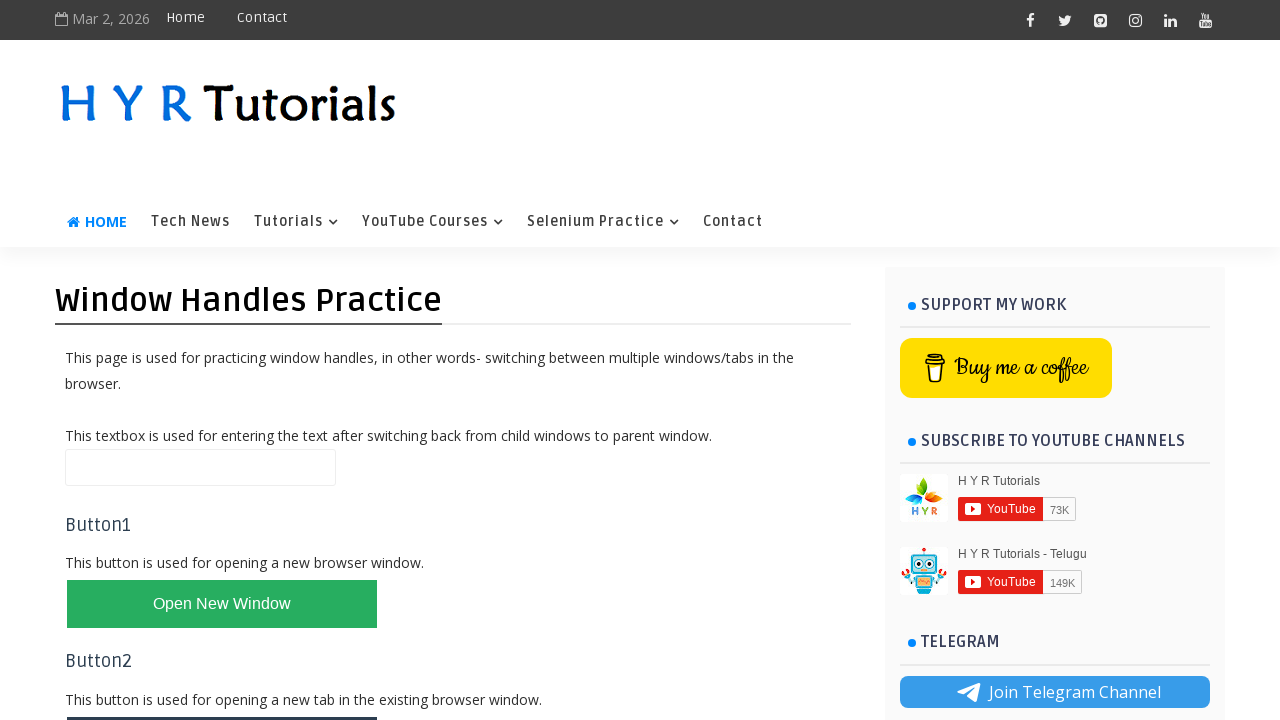

Registration success message appeared
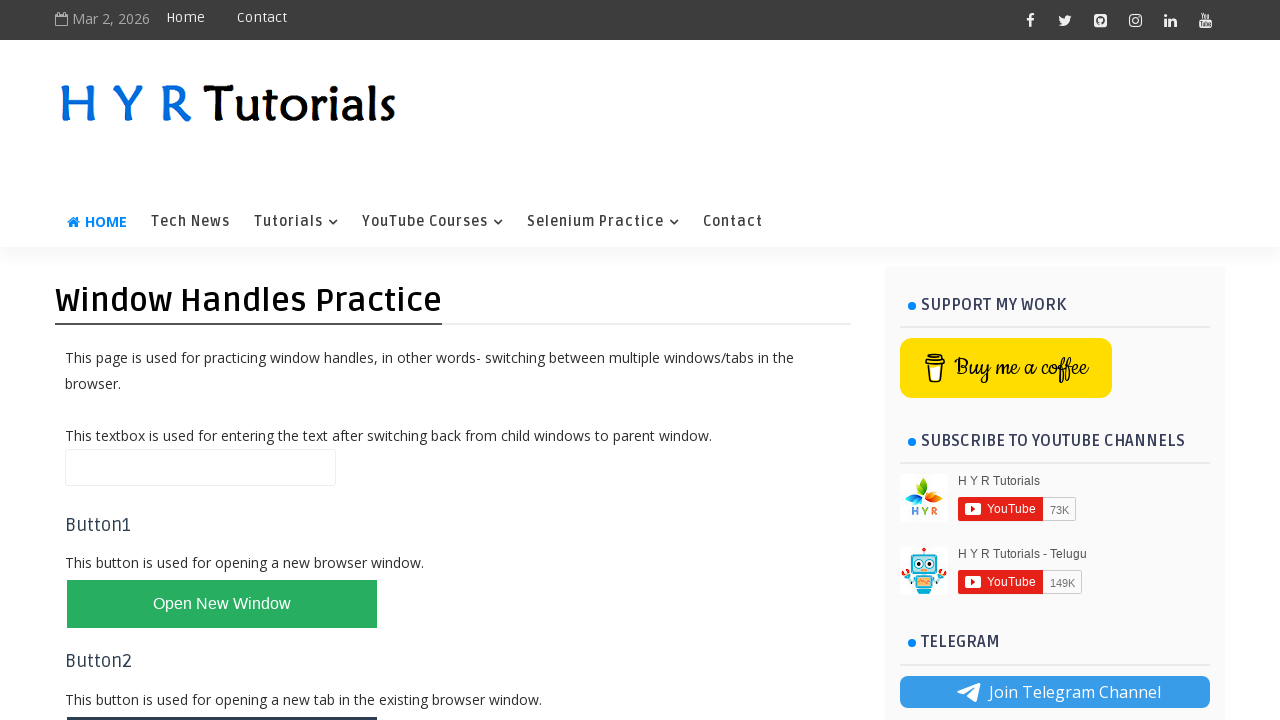

Switched back to parent window
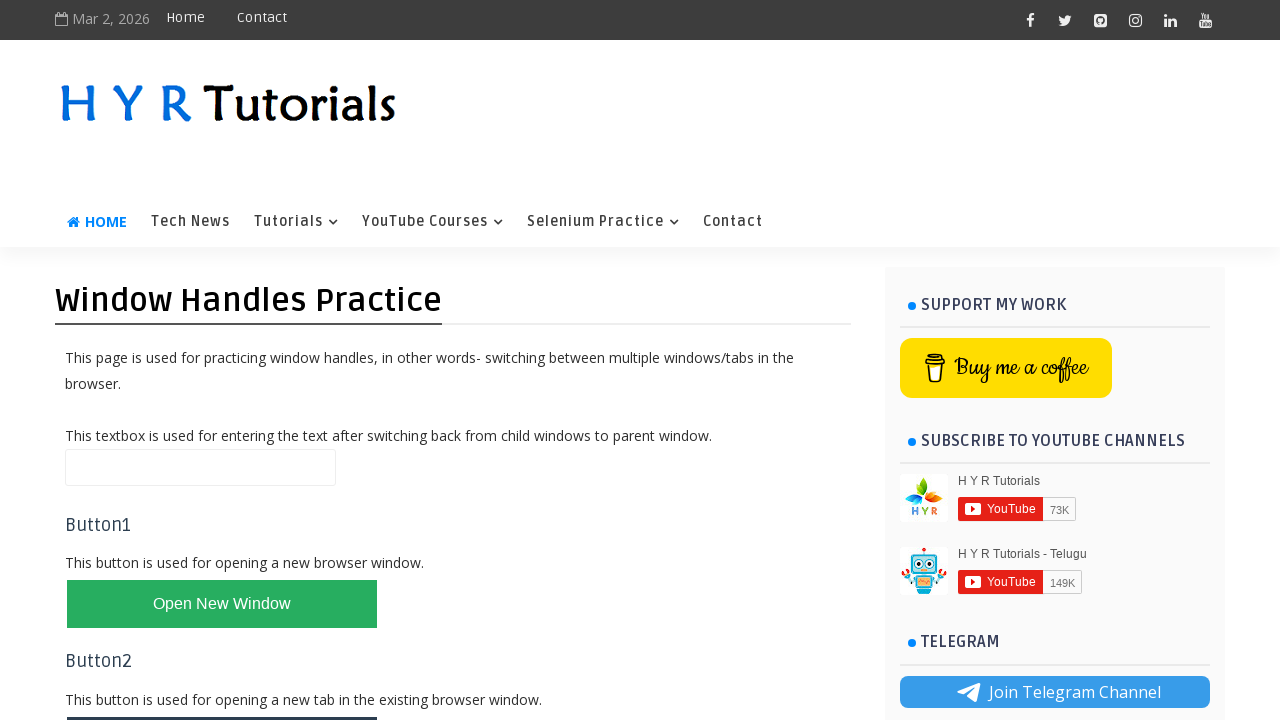

Verified parent window heading is present
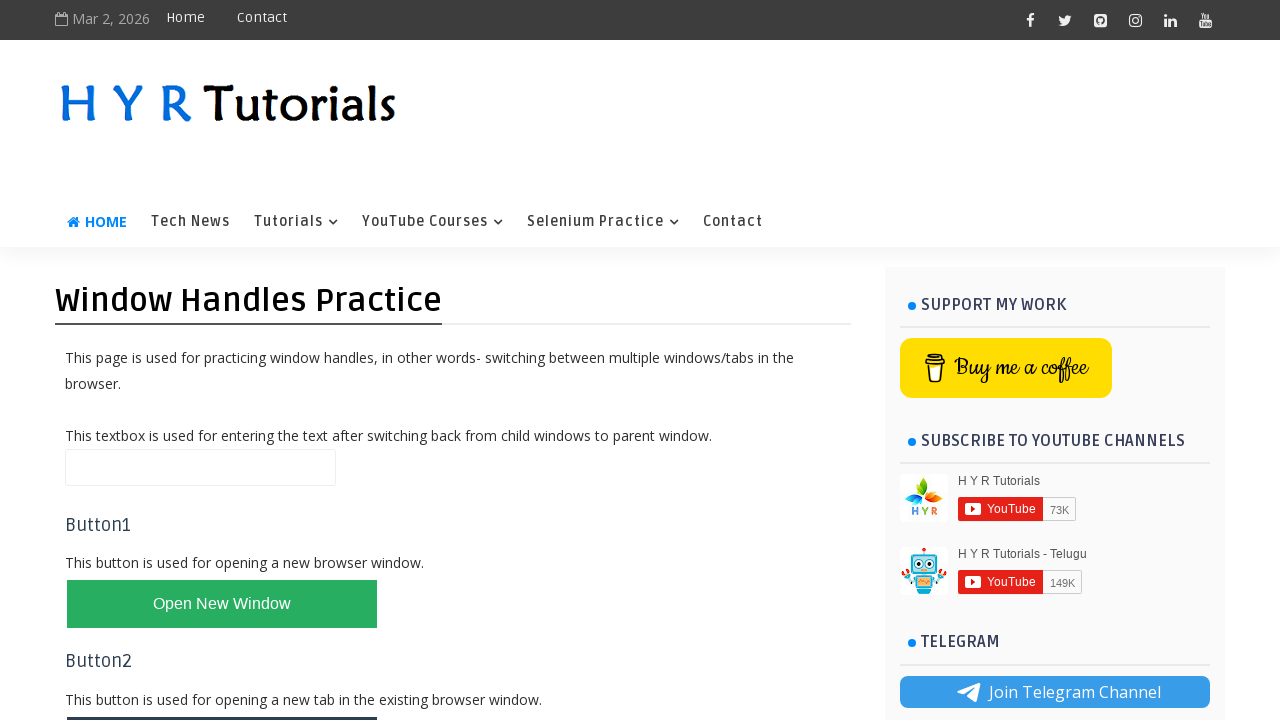

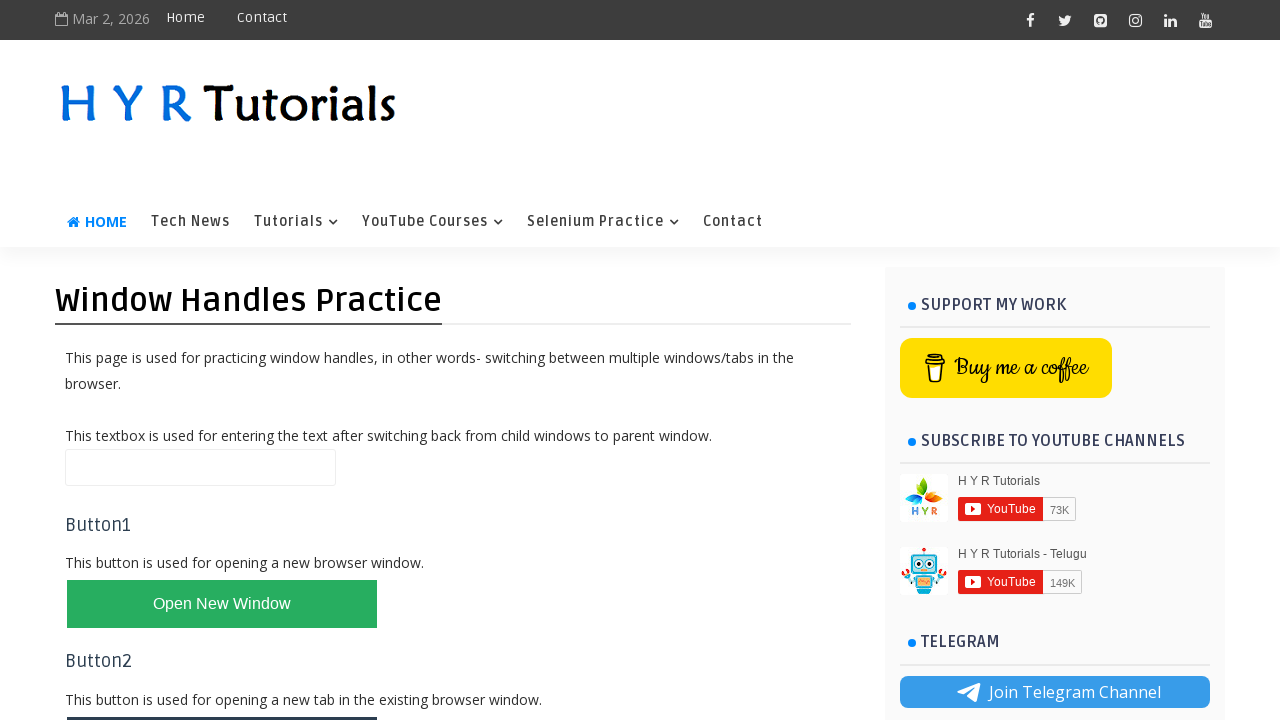